Tests API mocking functionality by intercepting a tags API request and replacing the response with mock data, then verifying the mocked tag appears on the page.

Starting URL: https://conduit-realworld-example-app.fly.dev/

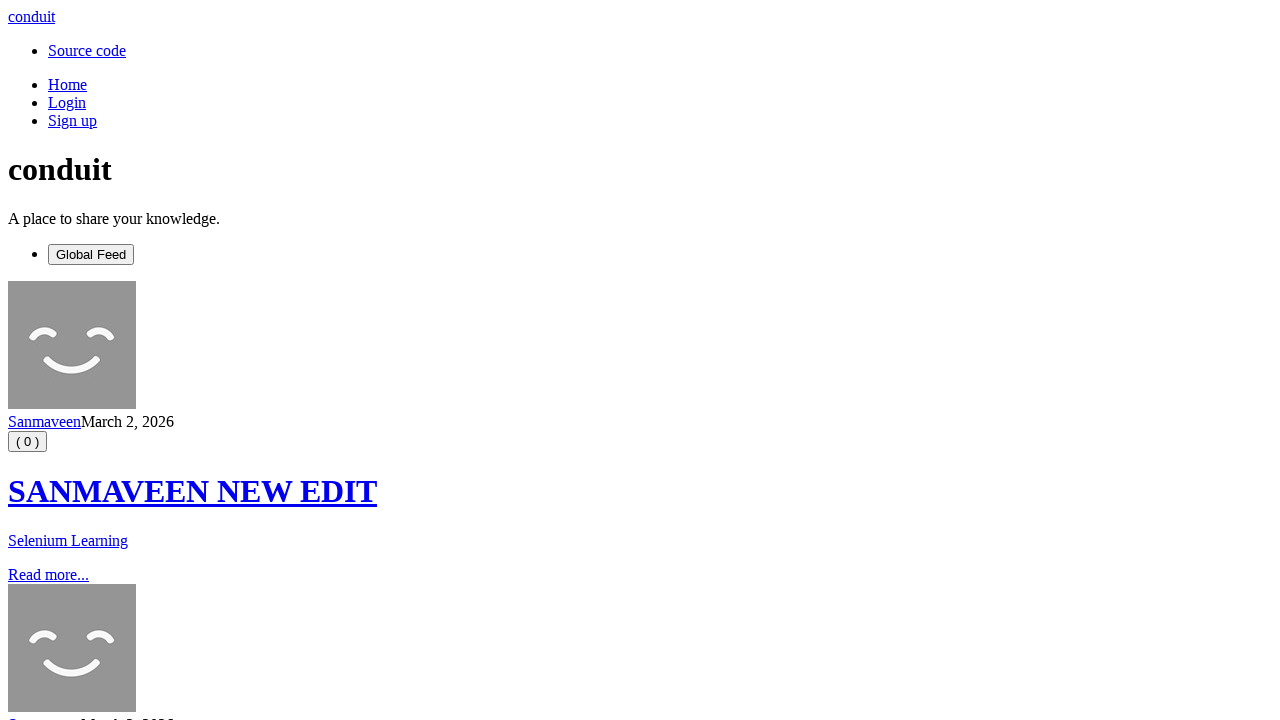

Set up route interception to mock the tags API endpoint
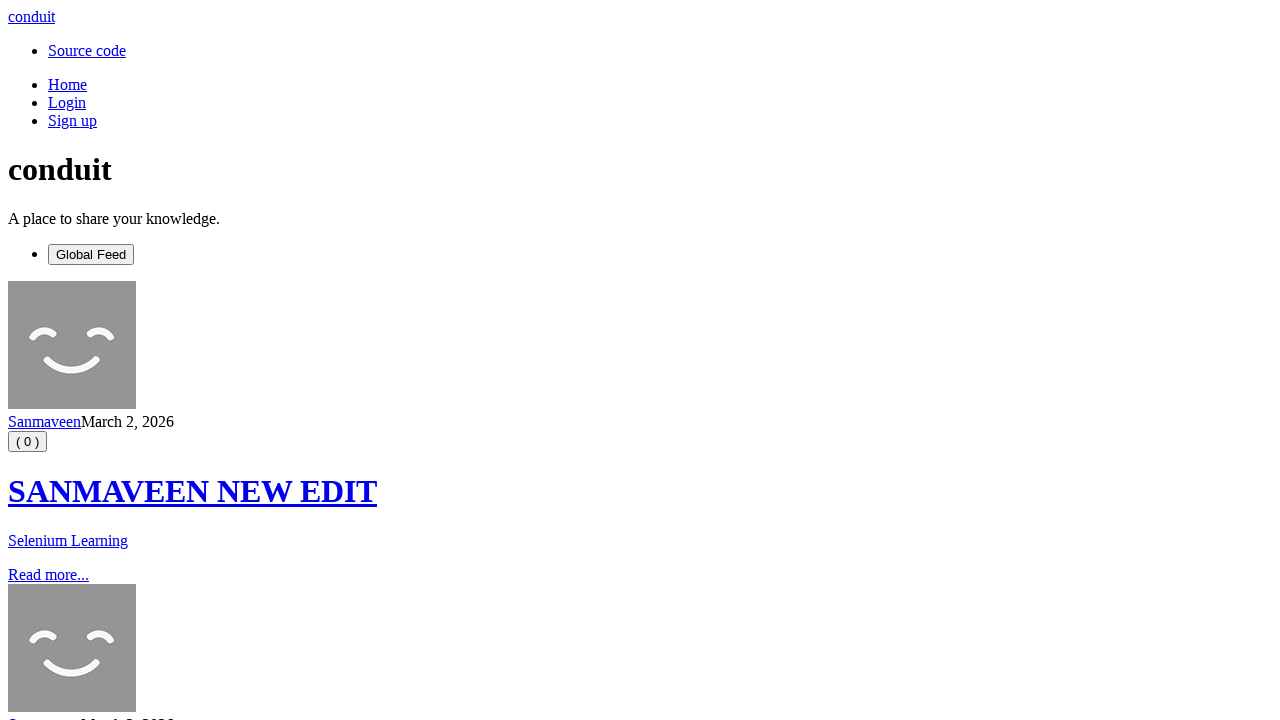

Navigated to Conduit RealWorld app homepage
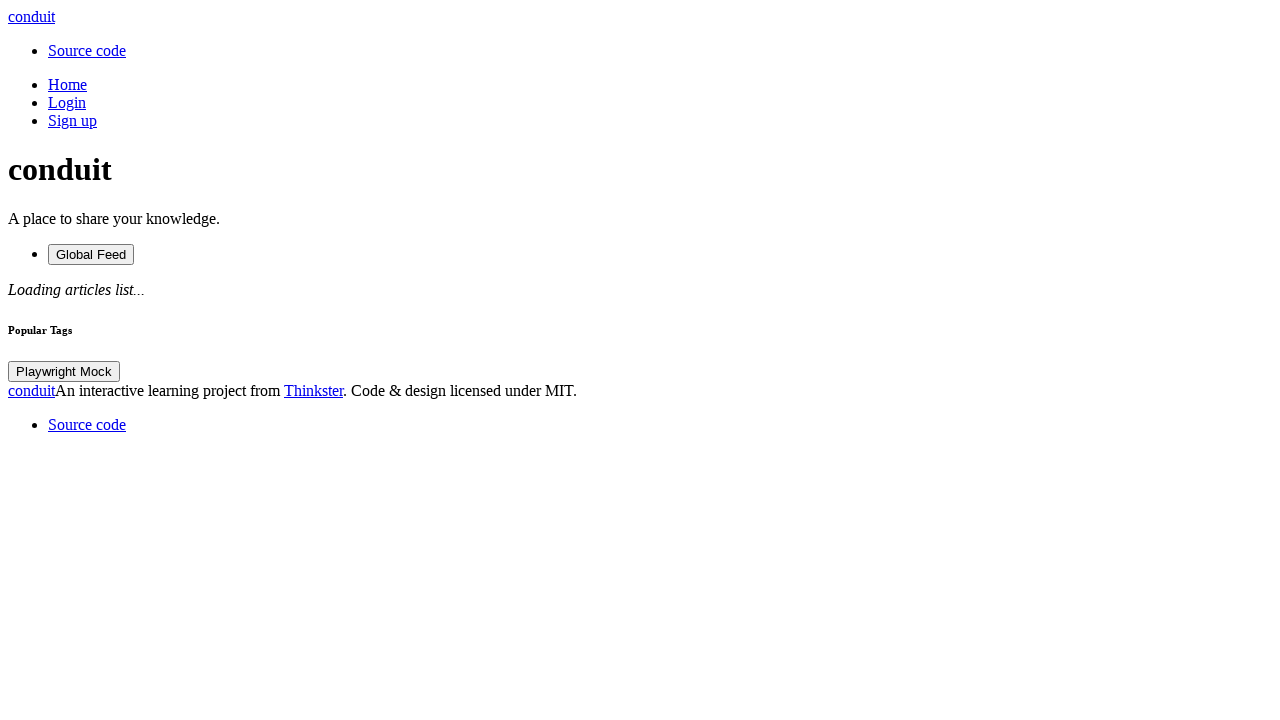

Verified mocked 'Playwright Mock' tag button is visible on the page
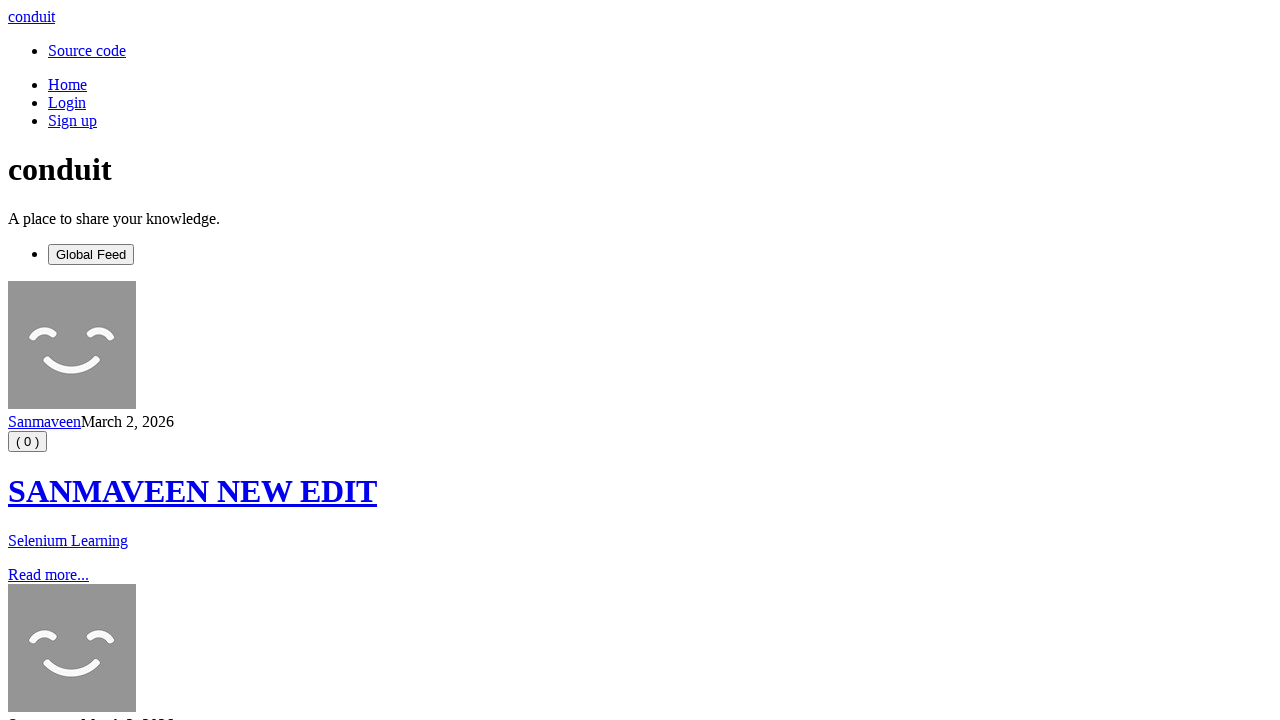

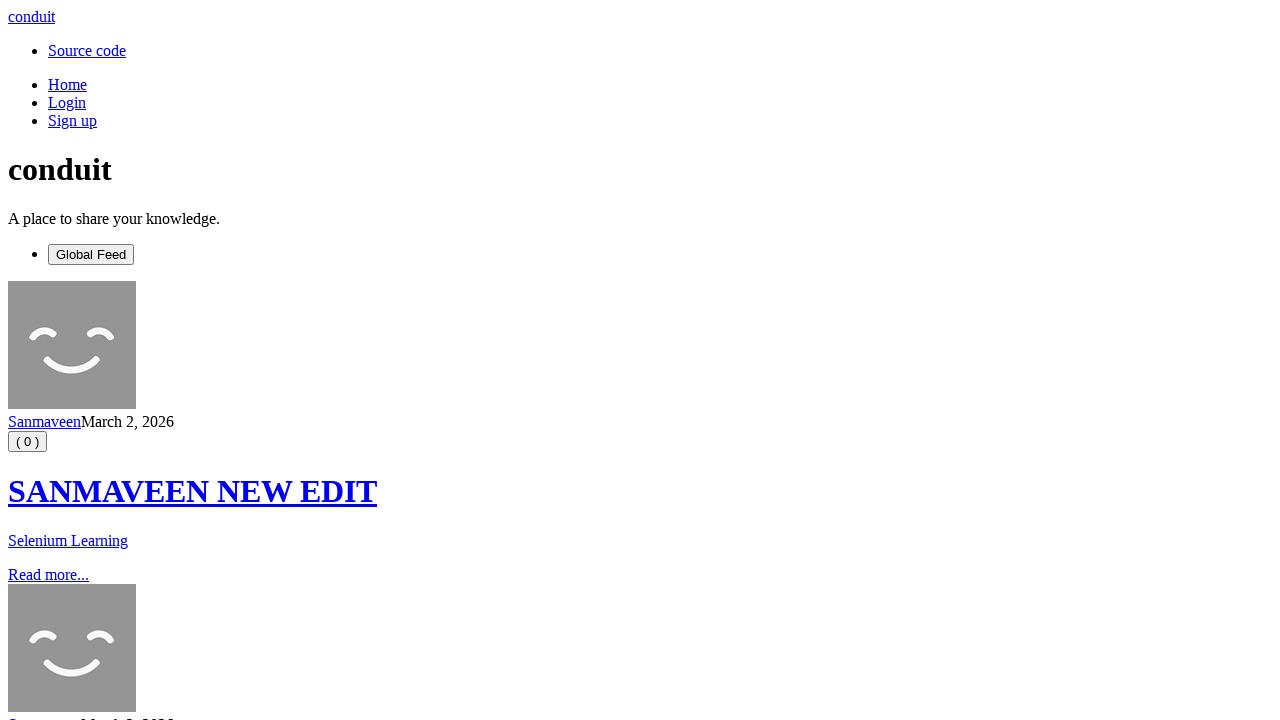